Interacts with the Universal Paperclips browser game by reading game state values and clicking the "Make Paperclip" button

Starting URL: http://www.decisionproblem.com/paperclips/index2.html

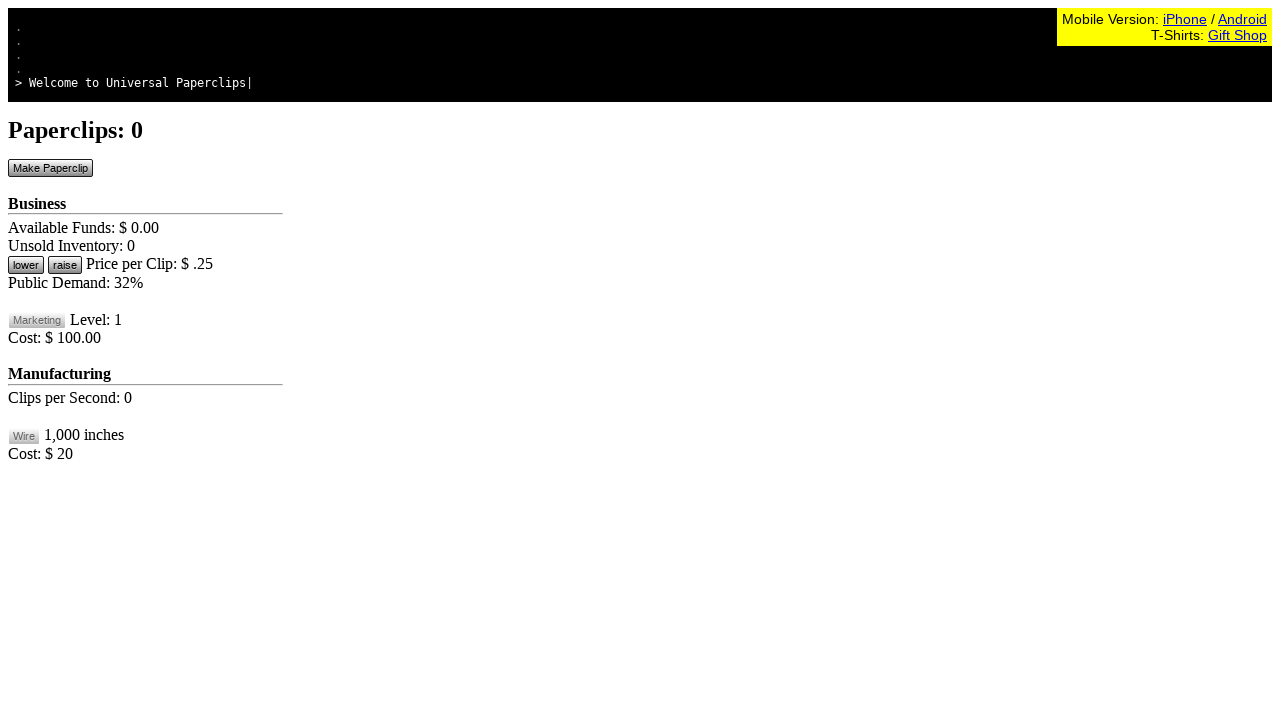

Waited for Make Paperclip button to load
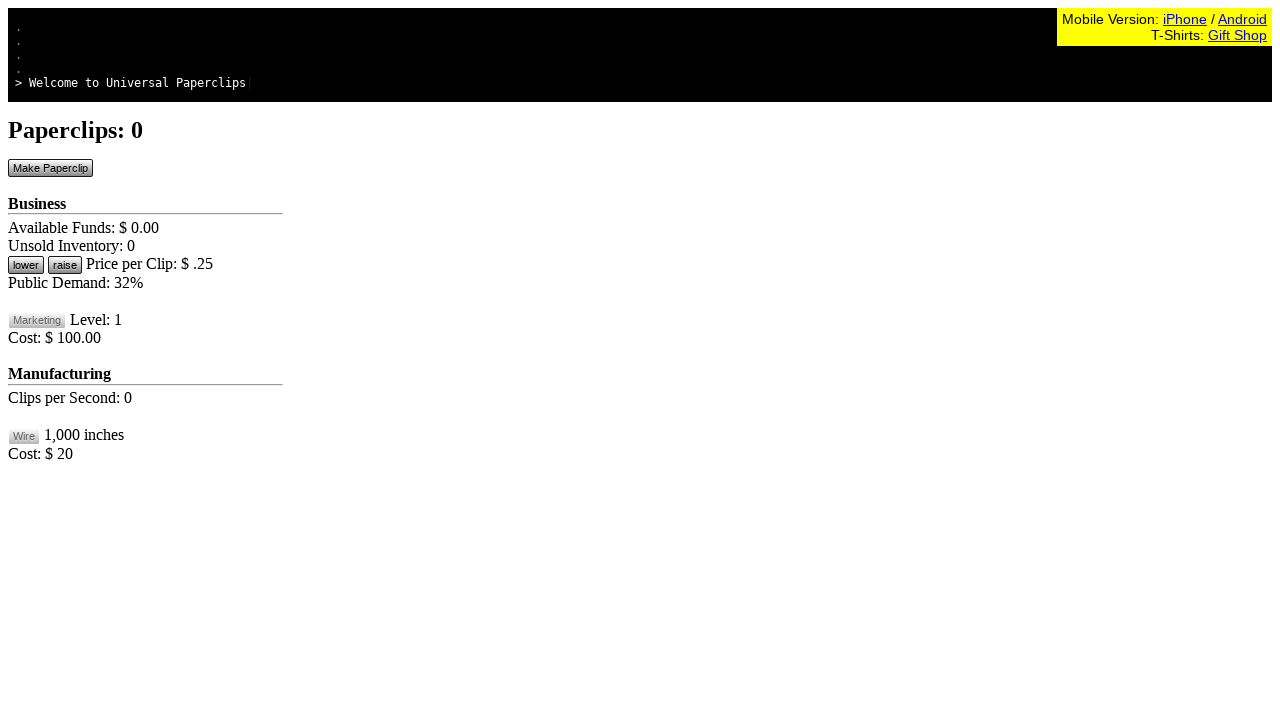

Clicked the Make Paperclip button at (50, 168) on #btnMakePaperclip
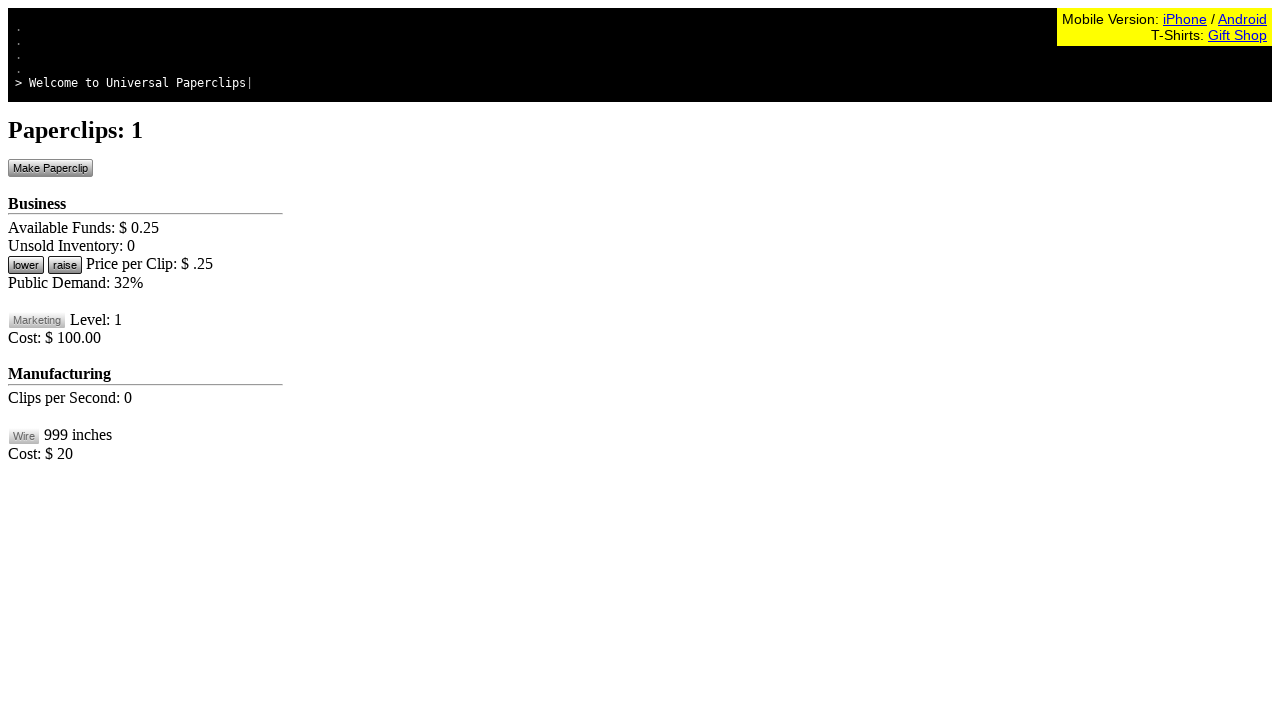

Waited 500ms for game state to update
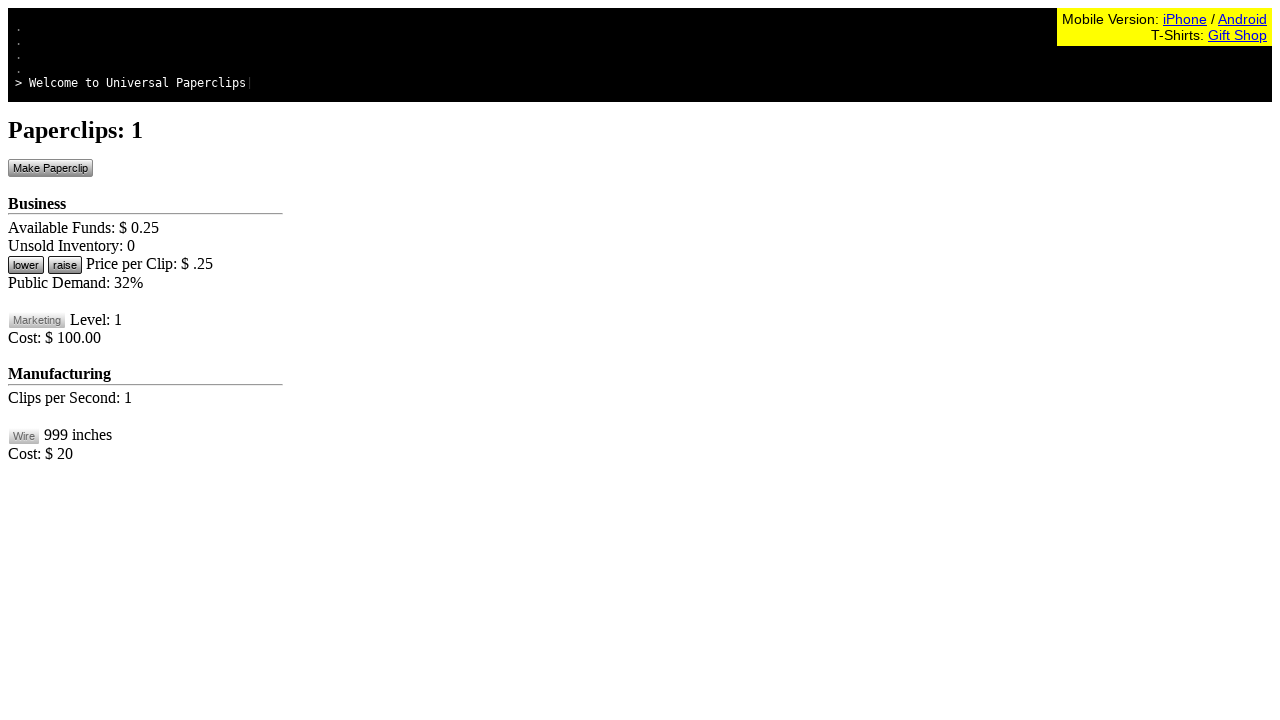

Verified clips counter element exists
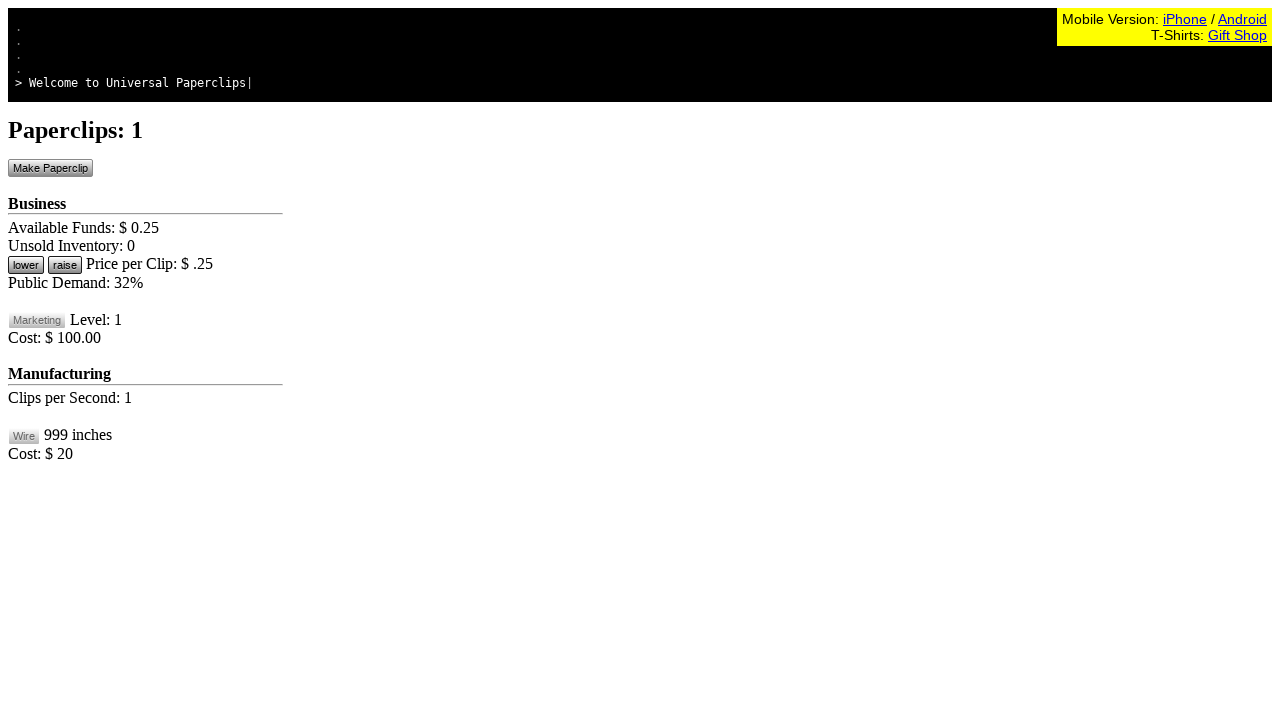

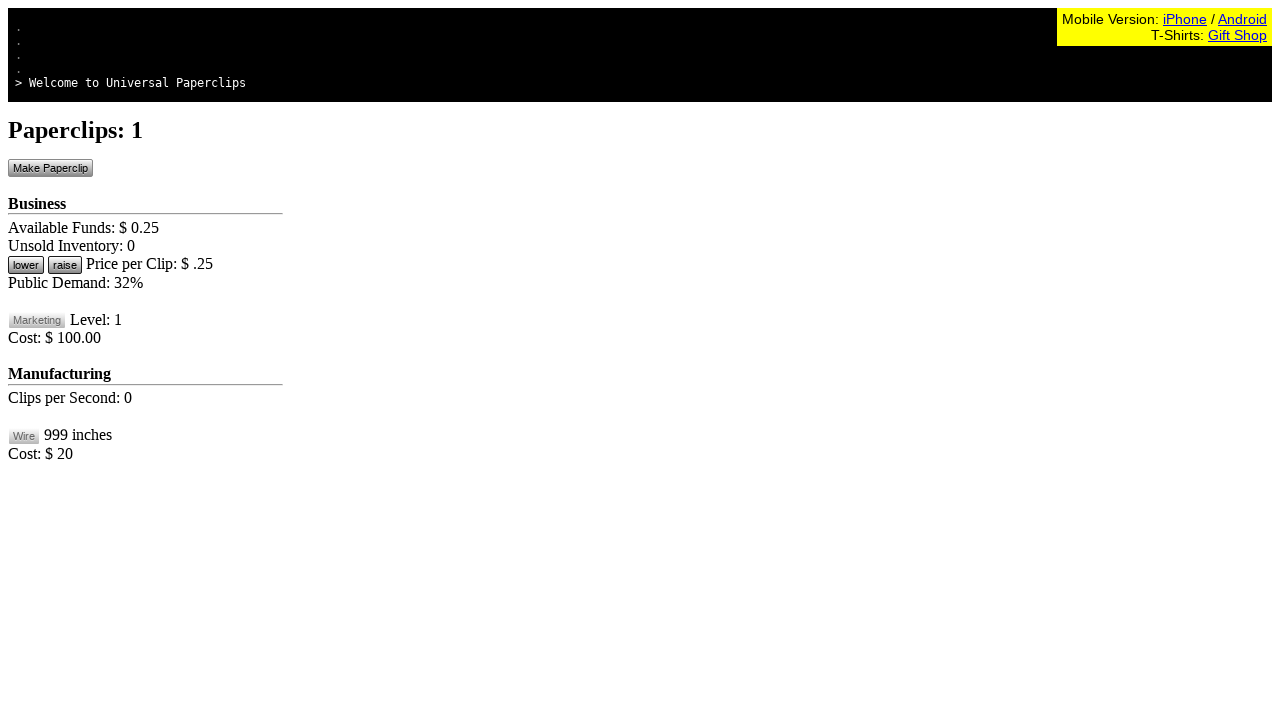